Tests deleting a todo item on TodoMVC Angular app by adding items, hovering over one, and clicking the destroy button

Starting URL: https://todomvc.com/

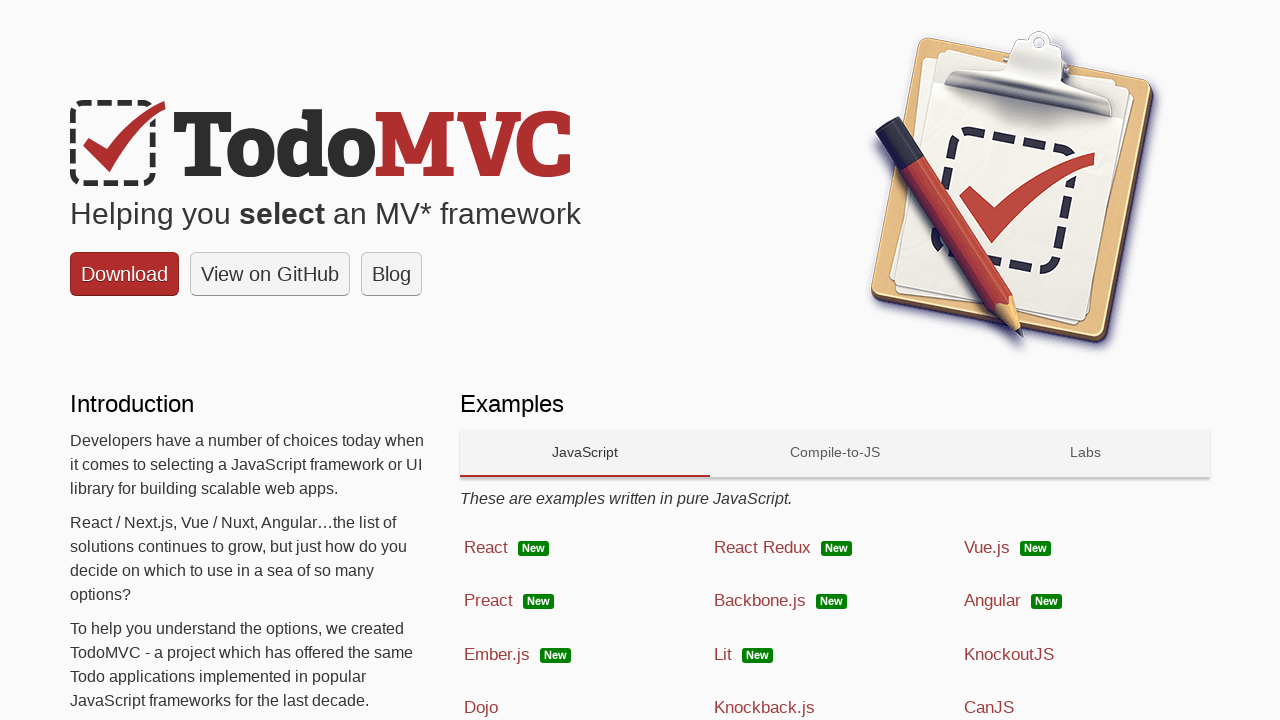

Clicked on Angular link to navigate to Angular TodoMVC at (1085, 601) on a[data-source='https://angular.dev']
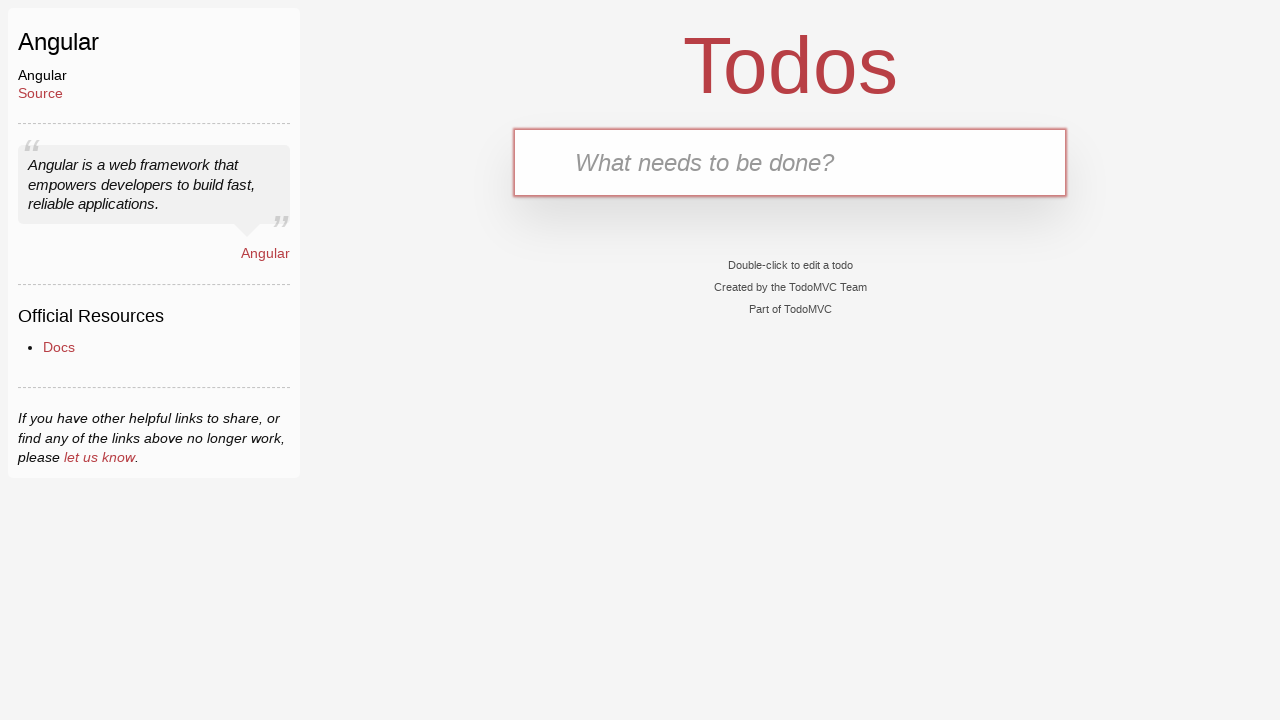

Angular TodoMVC page loaded with todo input field
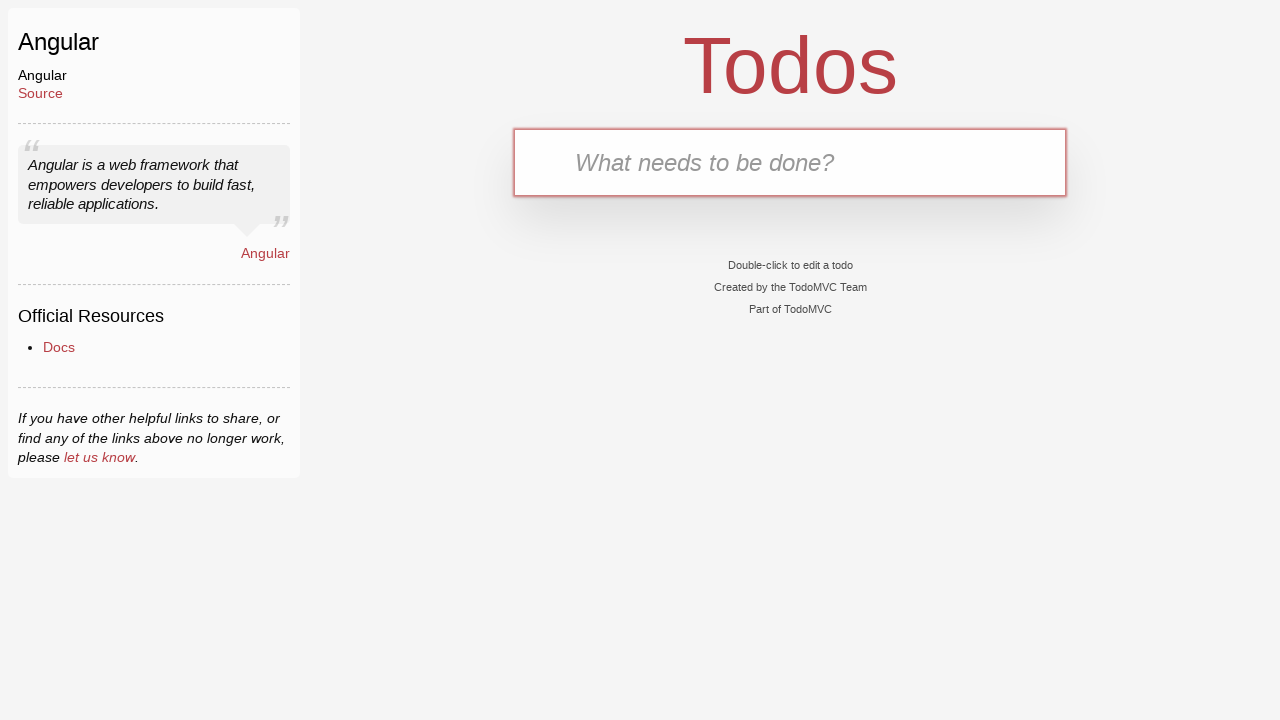

Filled todo input with 'First task' on input[placeholder='What needs to be done?']
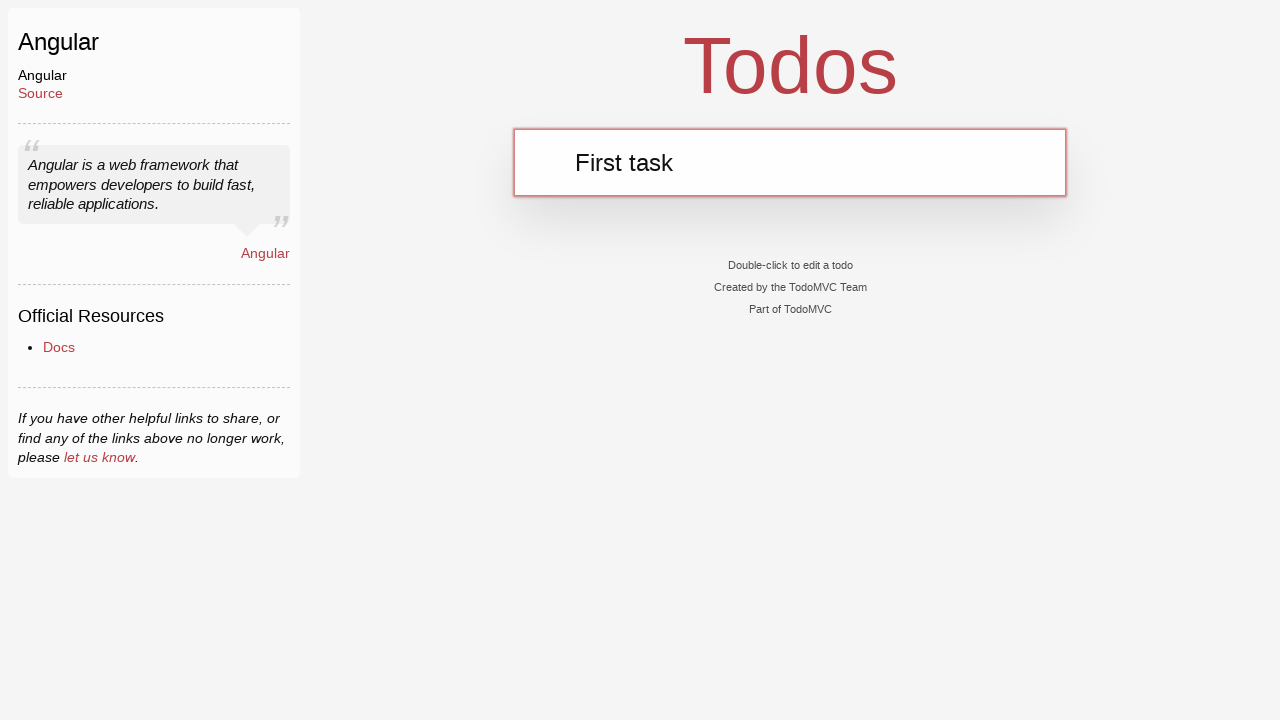

Pressed Enter to add first task on input[placeholder='What needs to be done?']
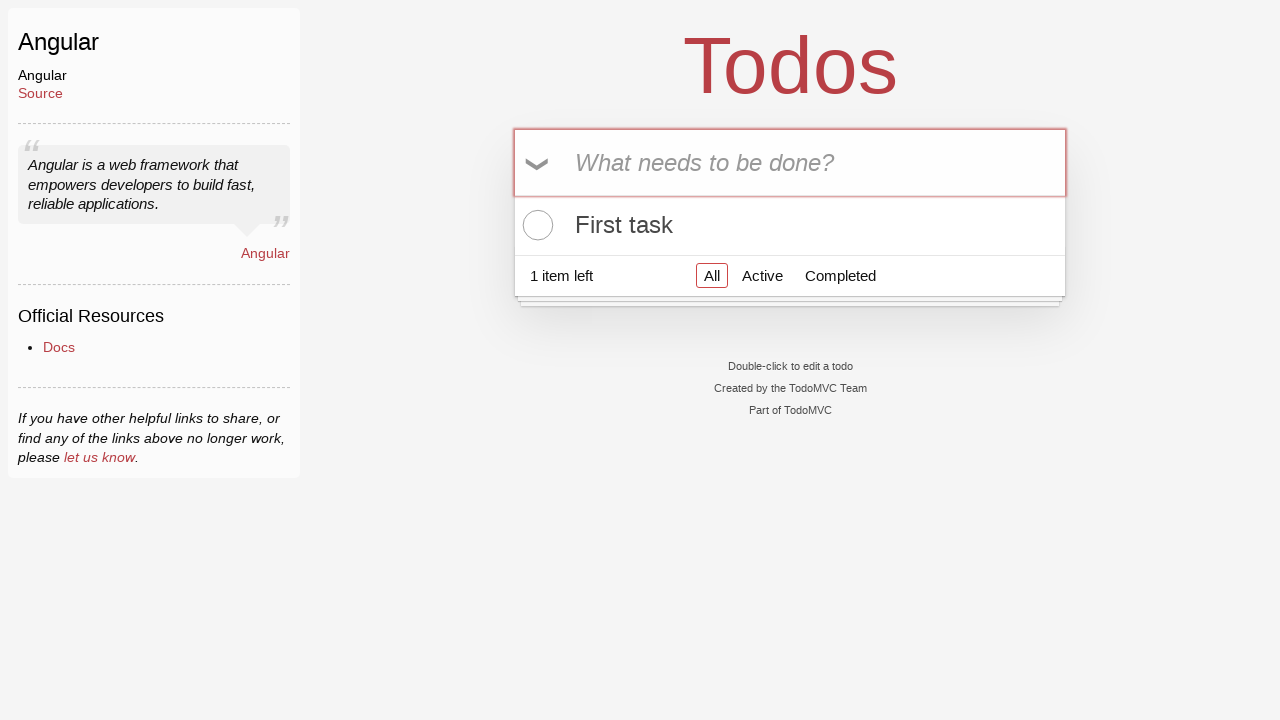

Filled todo input with 'Second task' on input[placeholder='What needs to be done?']
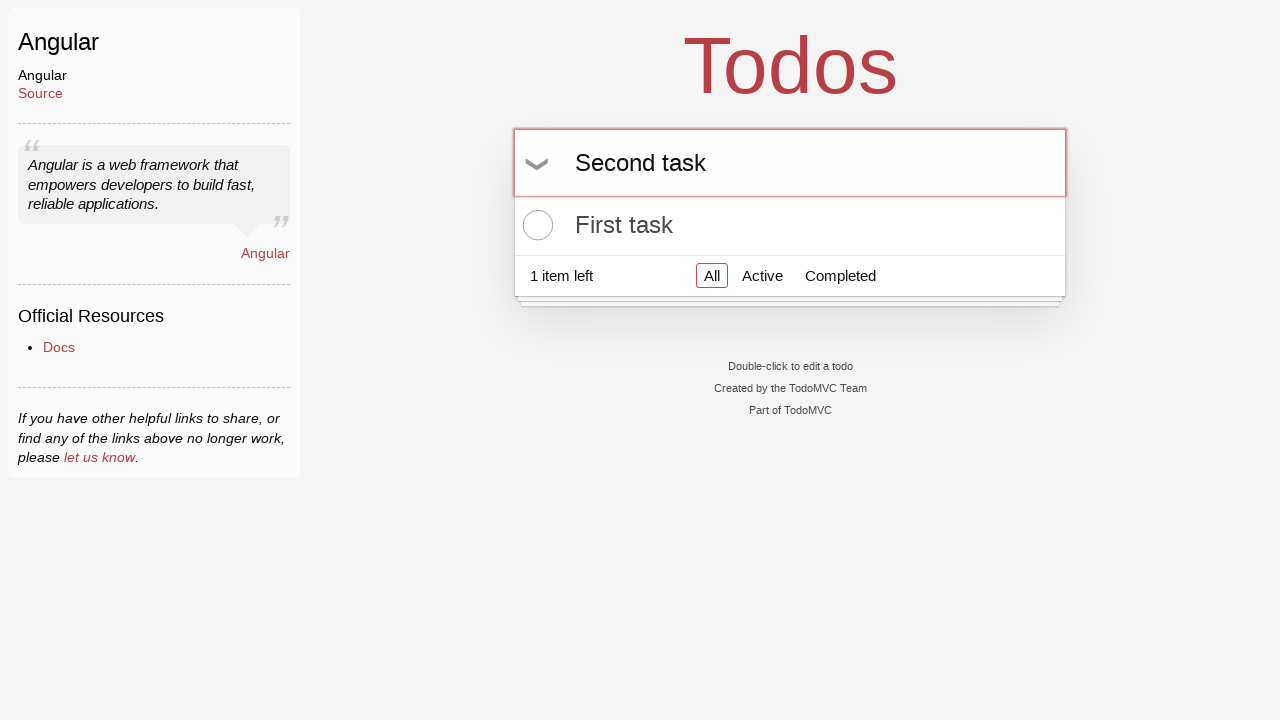

Pressed Enter to add second task on input[placeholder='What needs to be done?']
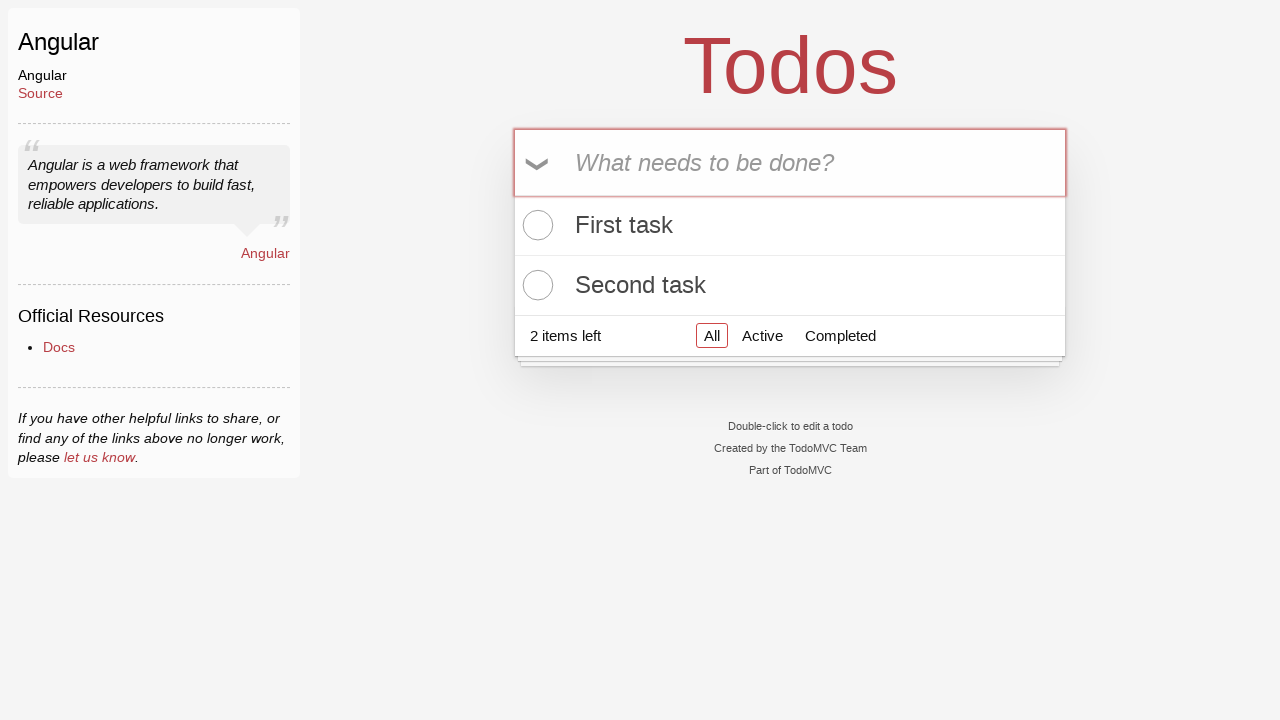

Todo items appeared on the page
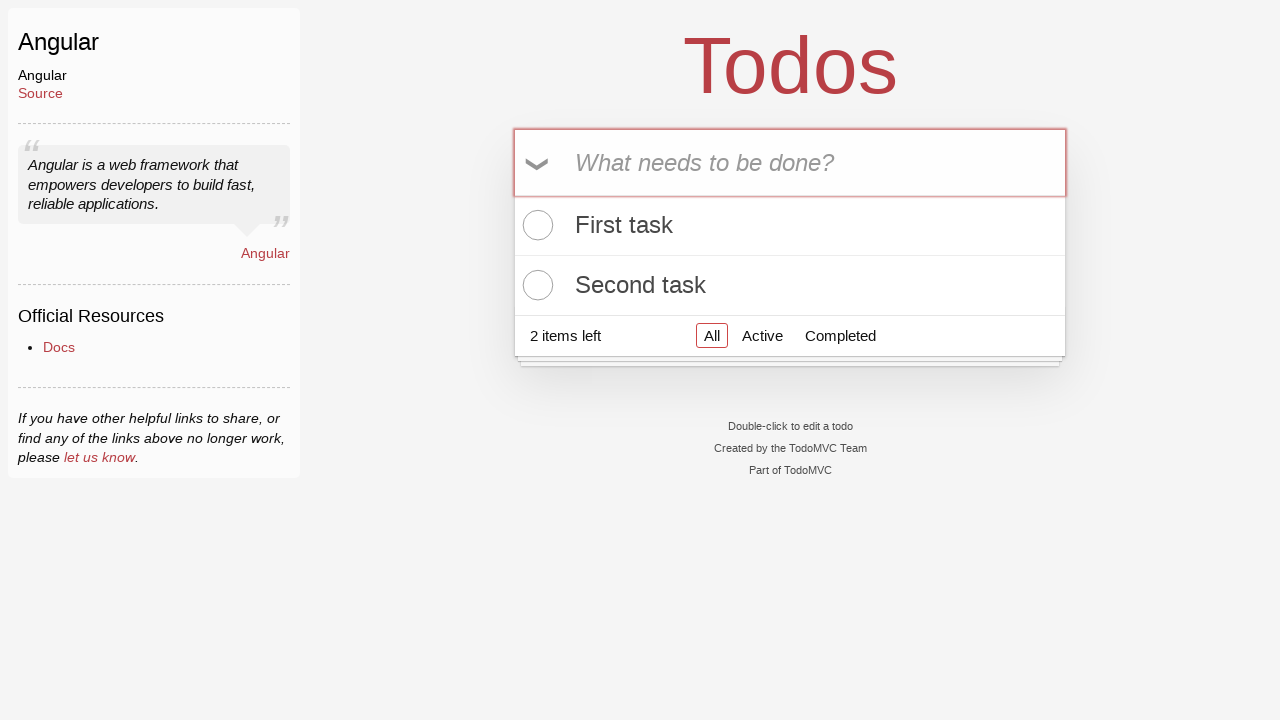

Hovered over second todo item to reveal delete button at (790, 285) on div.view >> nth=1
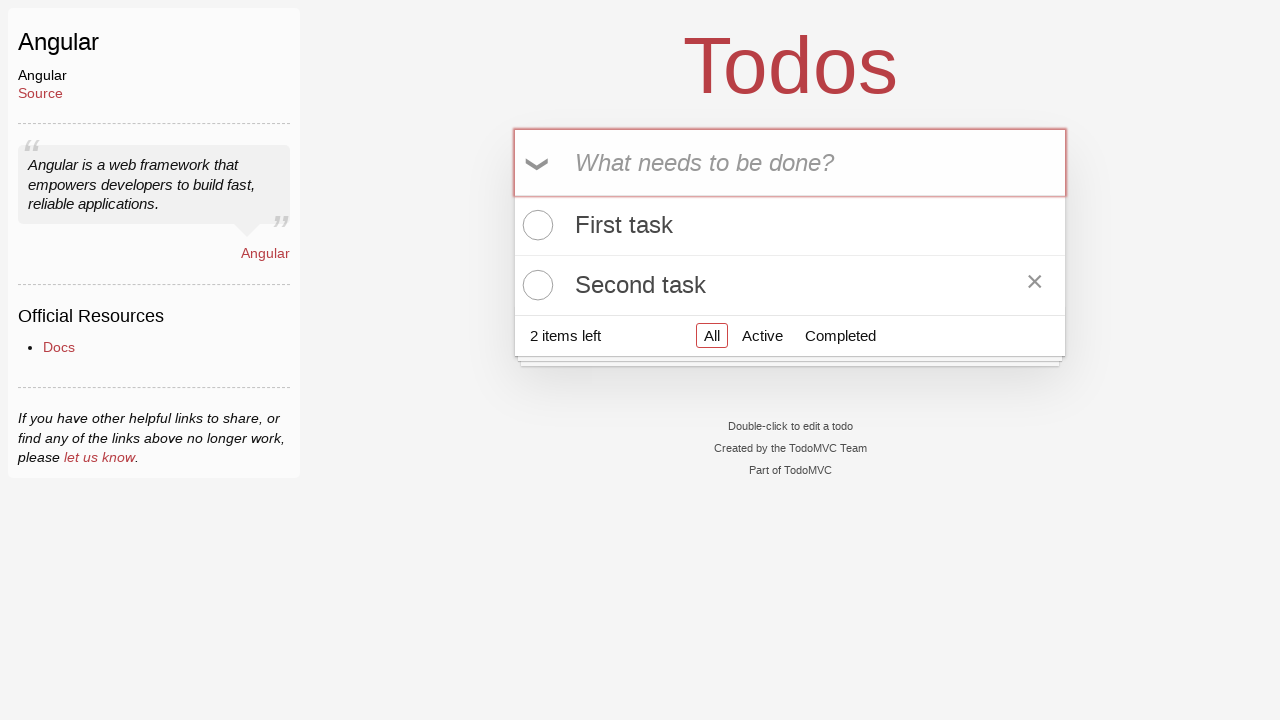

Clicked destroy button to delete second todo item at (1035, 285) on button.destroy >> nth=1
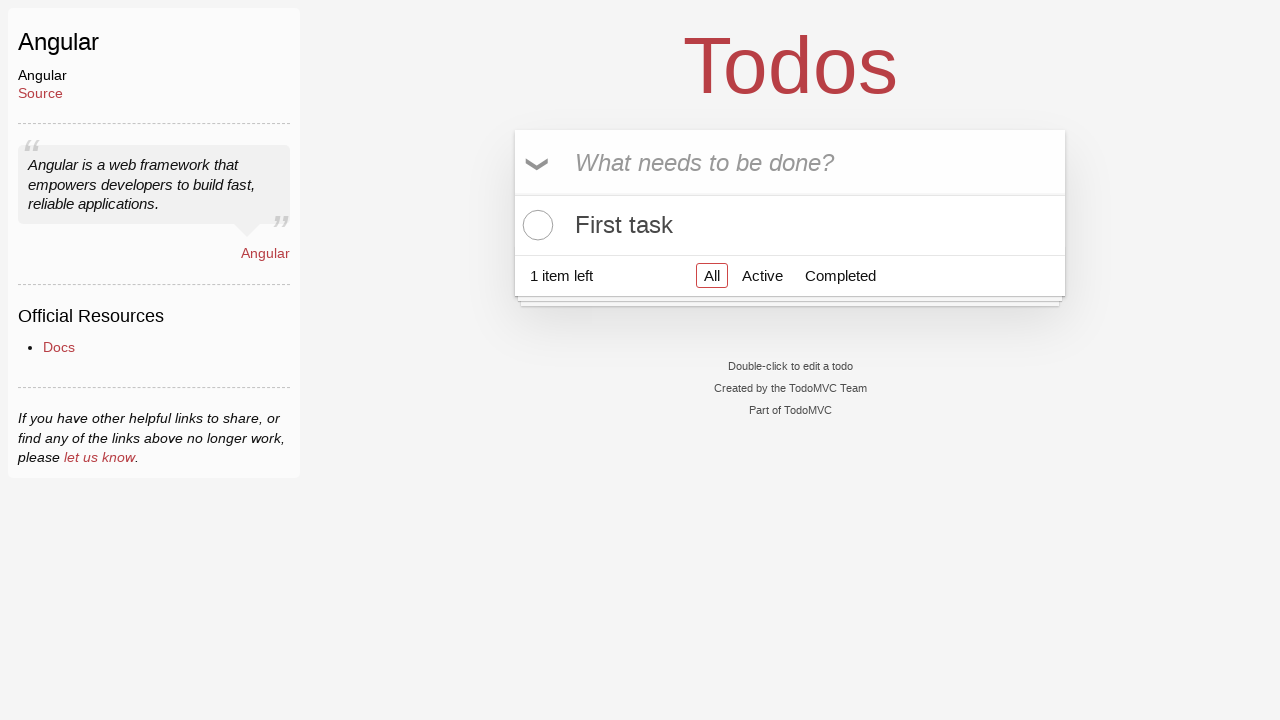

Waited for deletion to complete
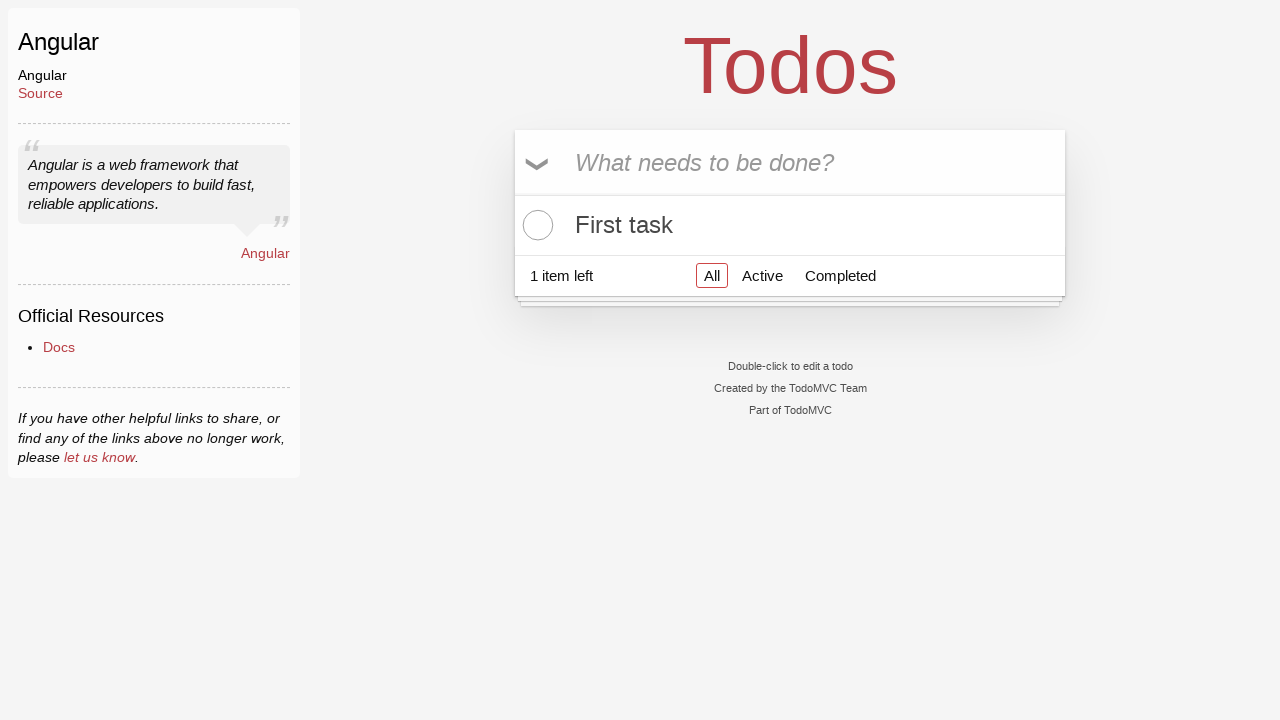

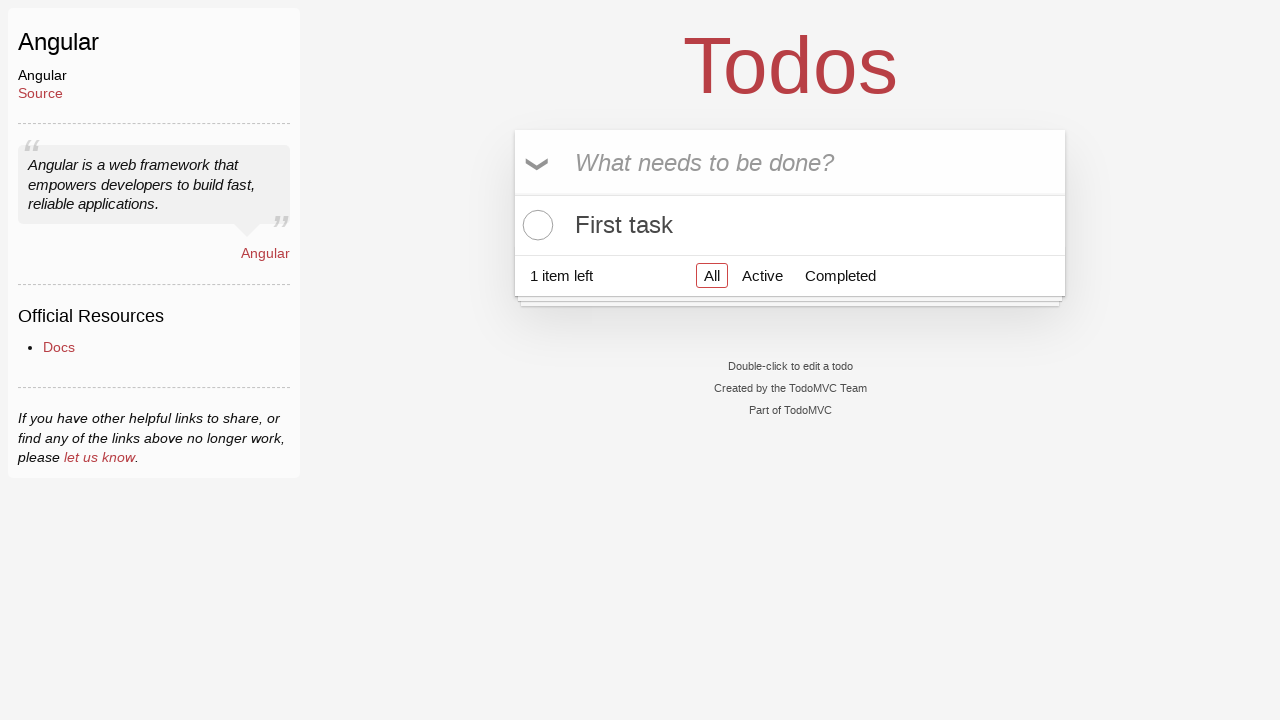